Tests flight booking dropdown functionality by selecting origin station (Chennai/MAA) and destination station (Bangalore/BLR) from dropdown menus

Starting URL: https://rahulshettyacademy.com/dropdownsPractise/

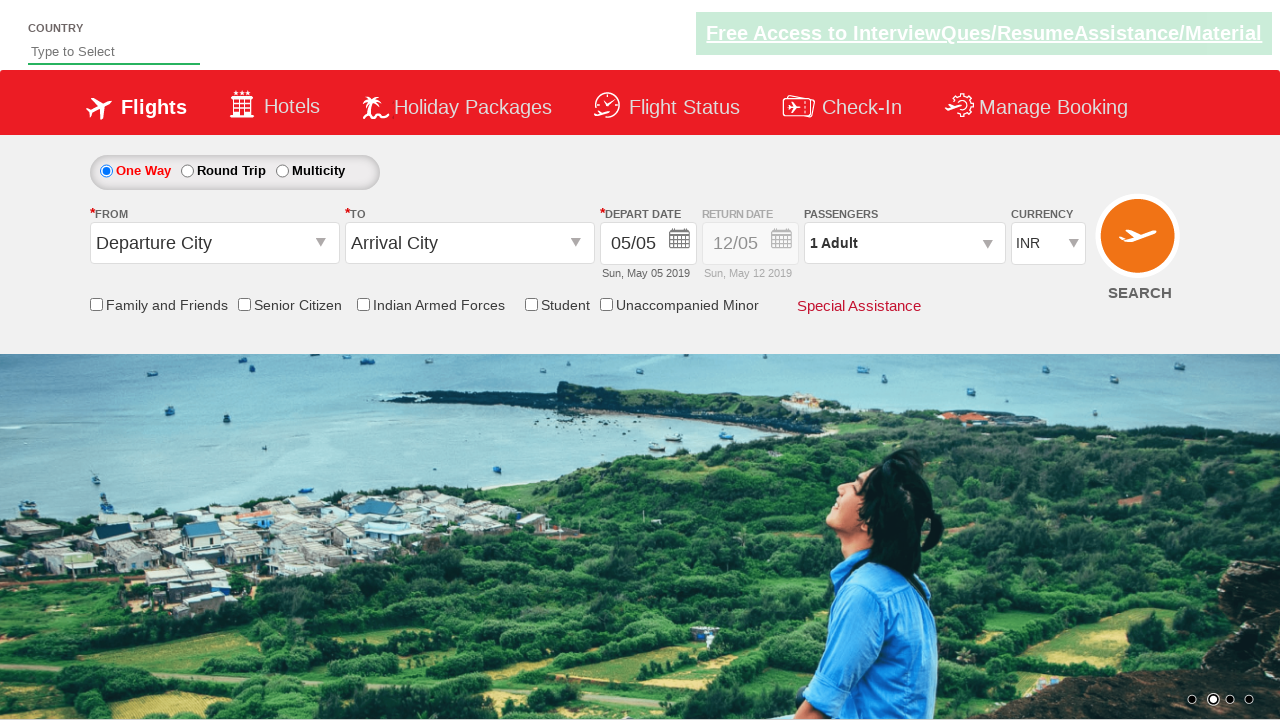

Clicked on origin station dropdown at (214, 243) on input#ctl00_mainContent_ddl_originStation1_CTXT
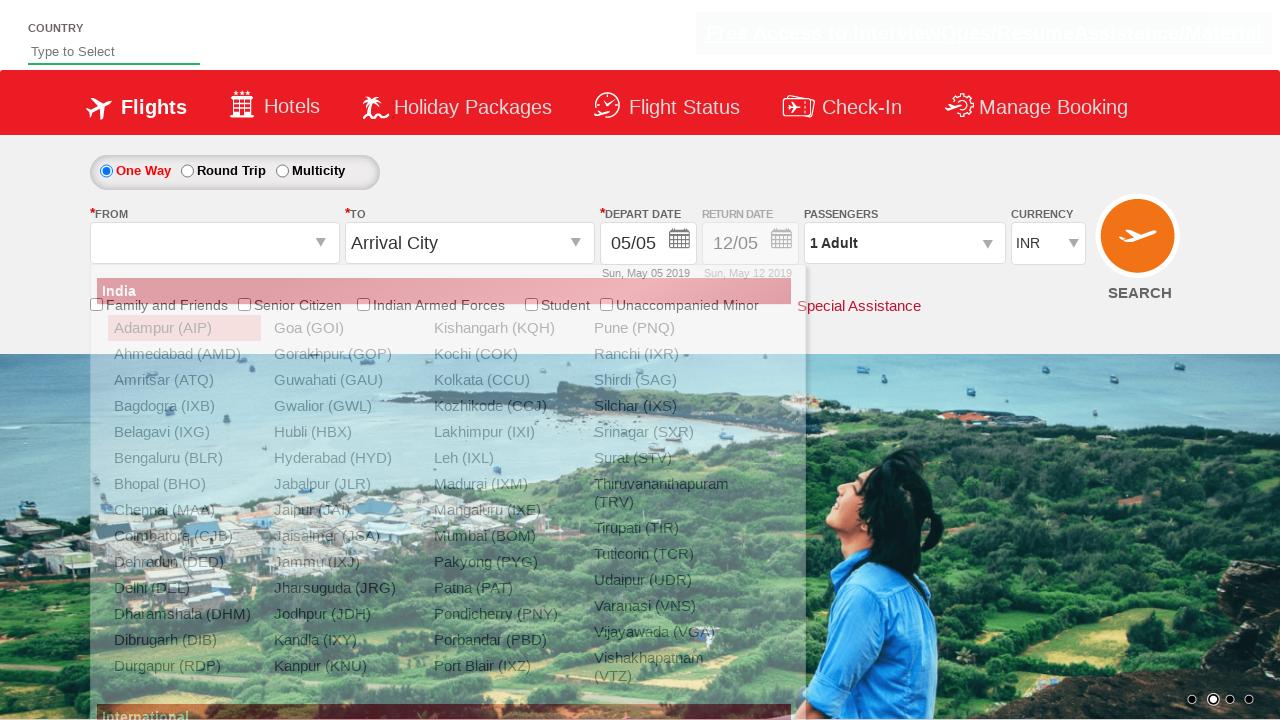

Origin station dropdown appeared with options
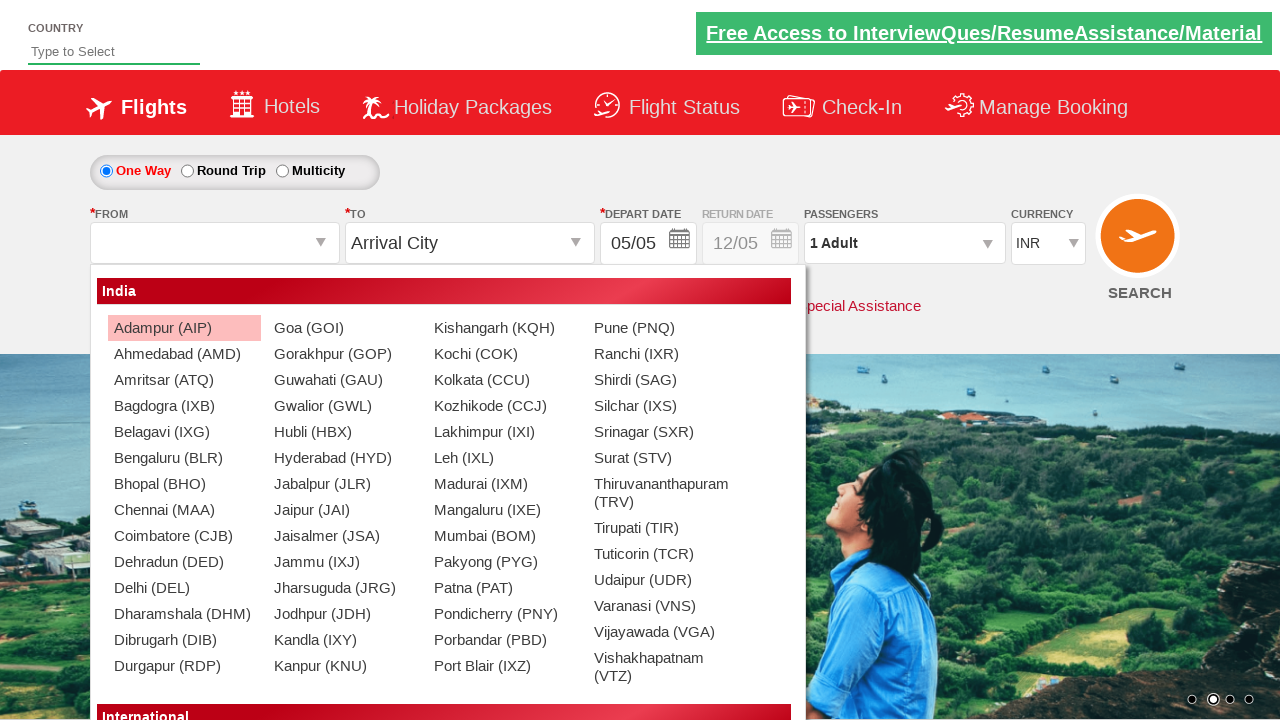

Selected Chennai (MAA) as origin station at (184, 510) on div#ctl00_mainContent_ddl_originStation1_CTNR a[value='MAA']
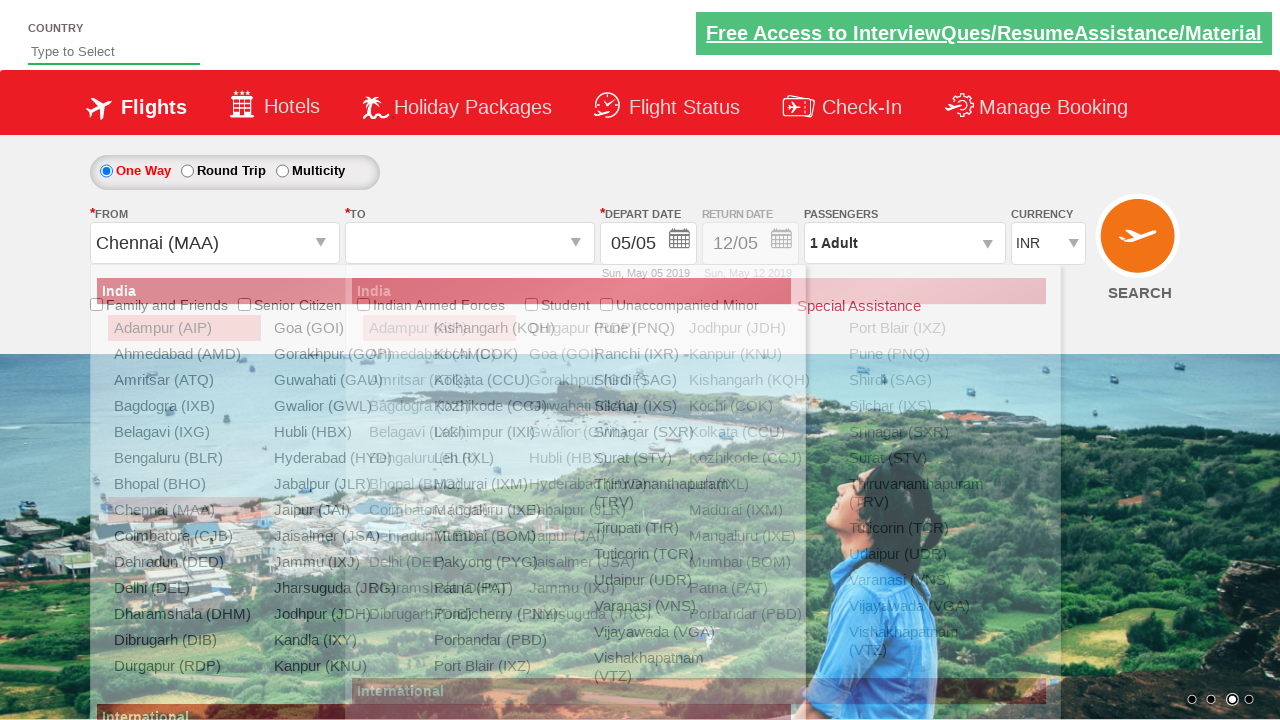

Destination station dropdown appeared with options
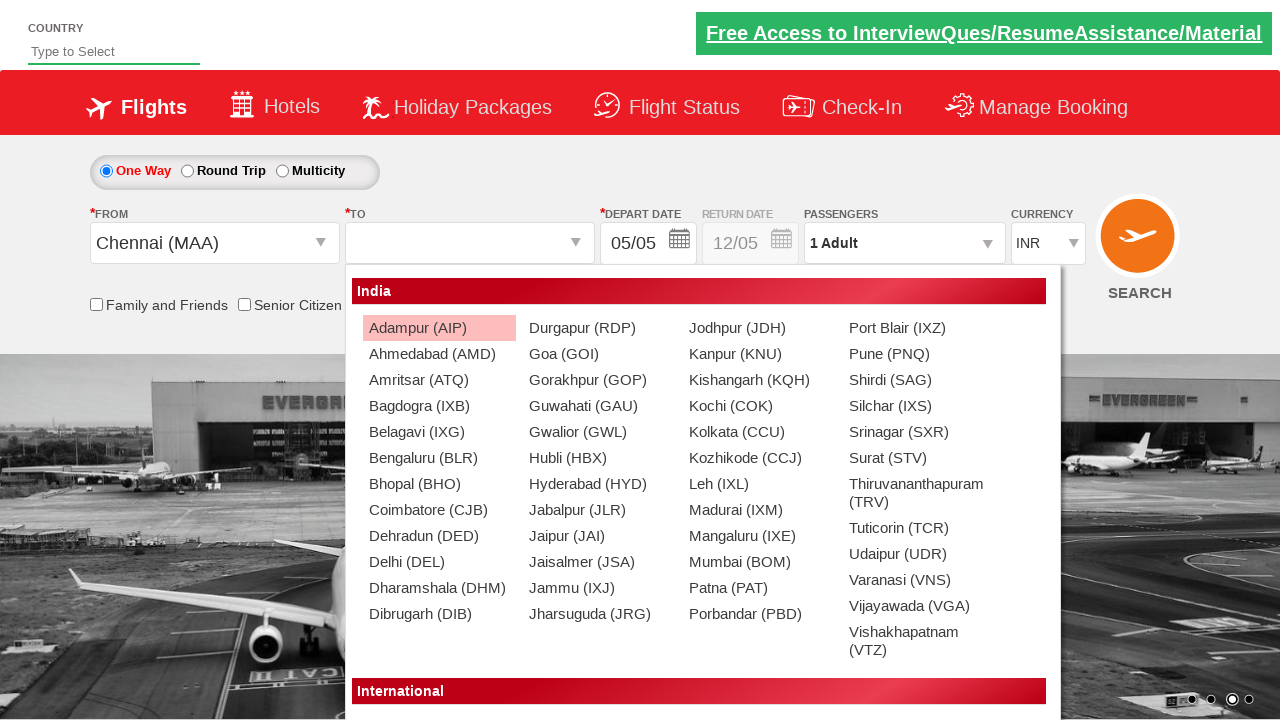

Selected Bangalore (BLR) as destination station at (439, 458) on div#ctl00_mainContent_ddl_destinationStation1_CTNR a[value='BLR']
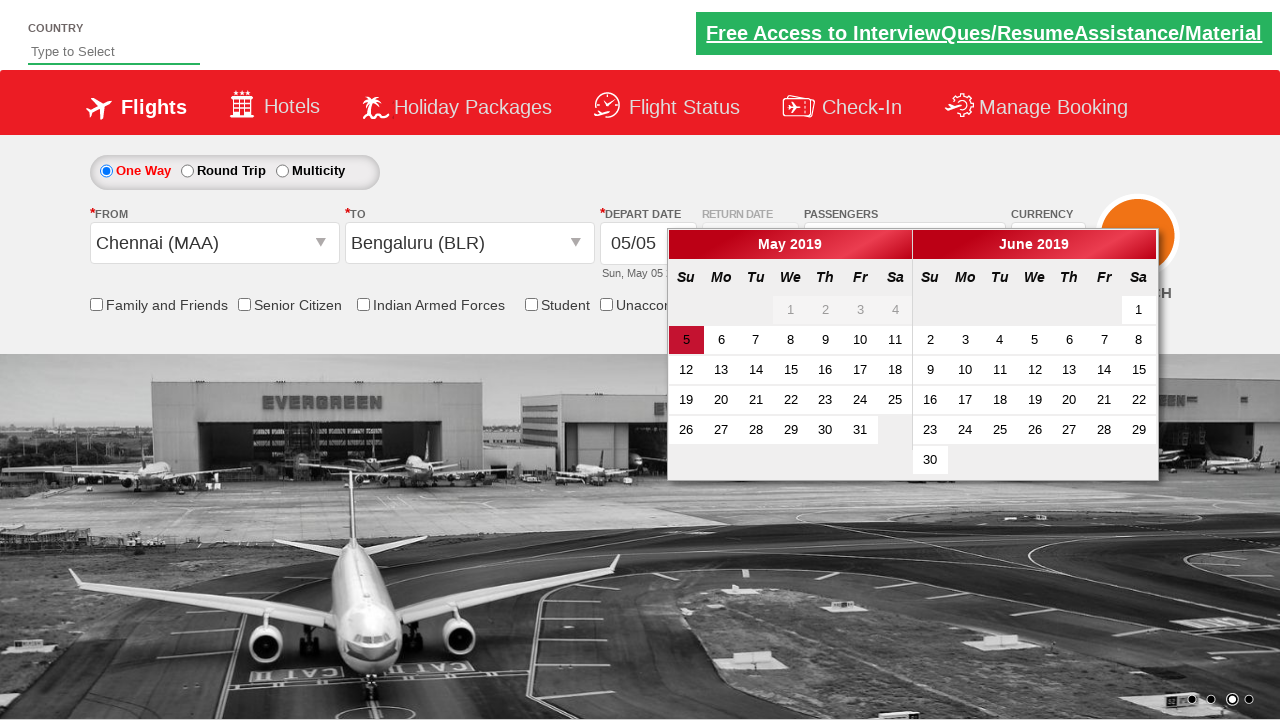

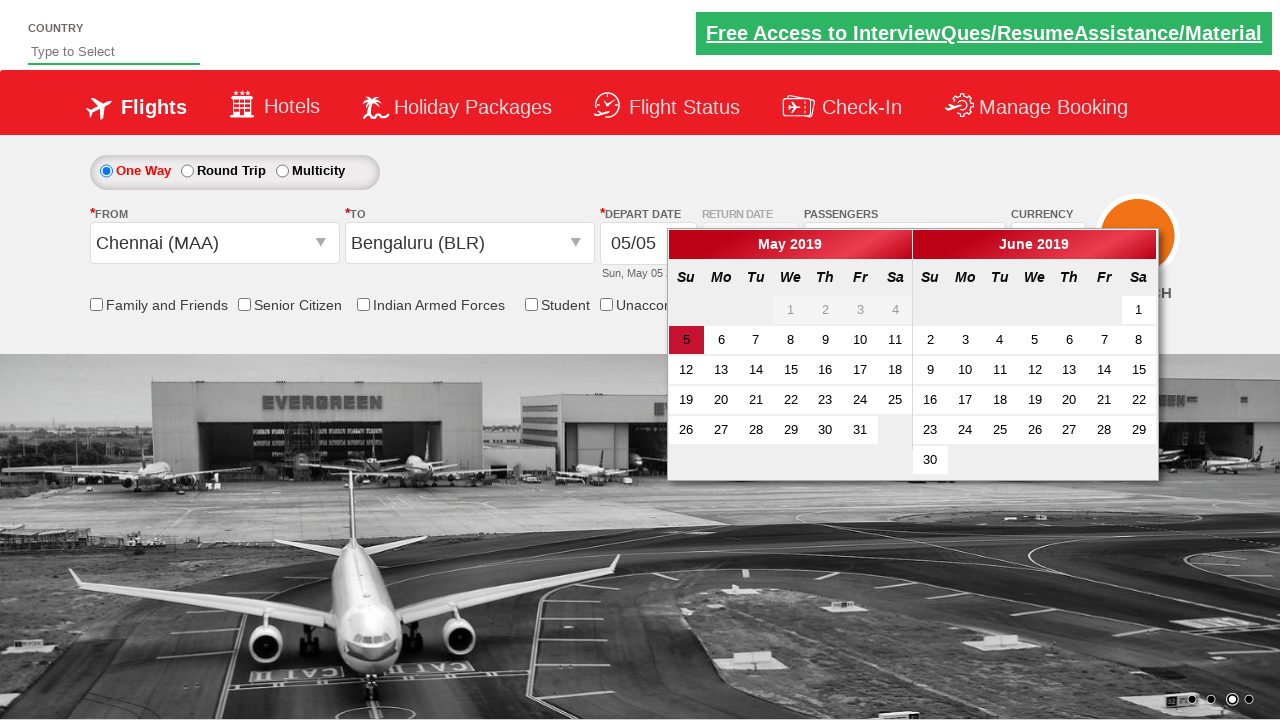